Tests the dynamic click button functionality on DemoQA by clicking the third button and verifying the success message appears

Starting URL: https://demoqa.com/buttons

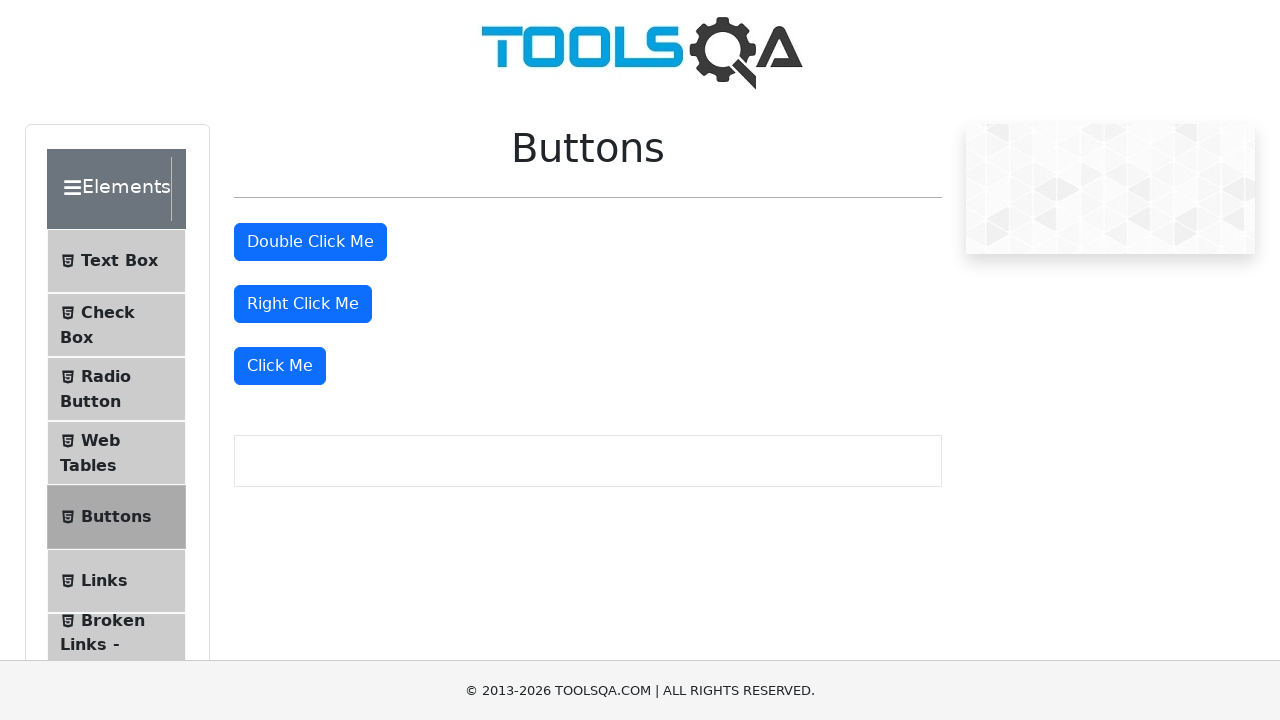

Waited for primary buttons to be visible
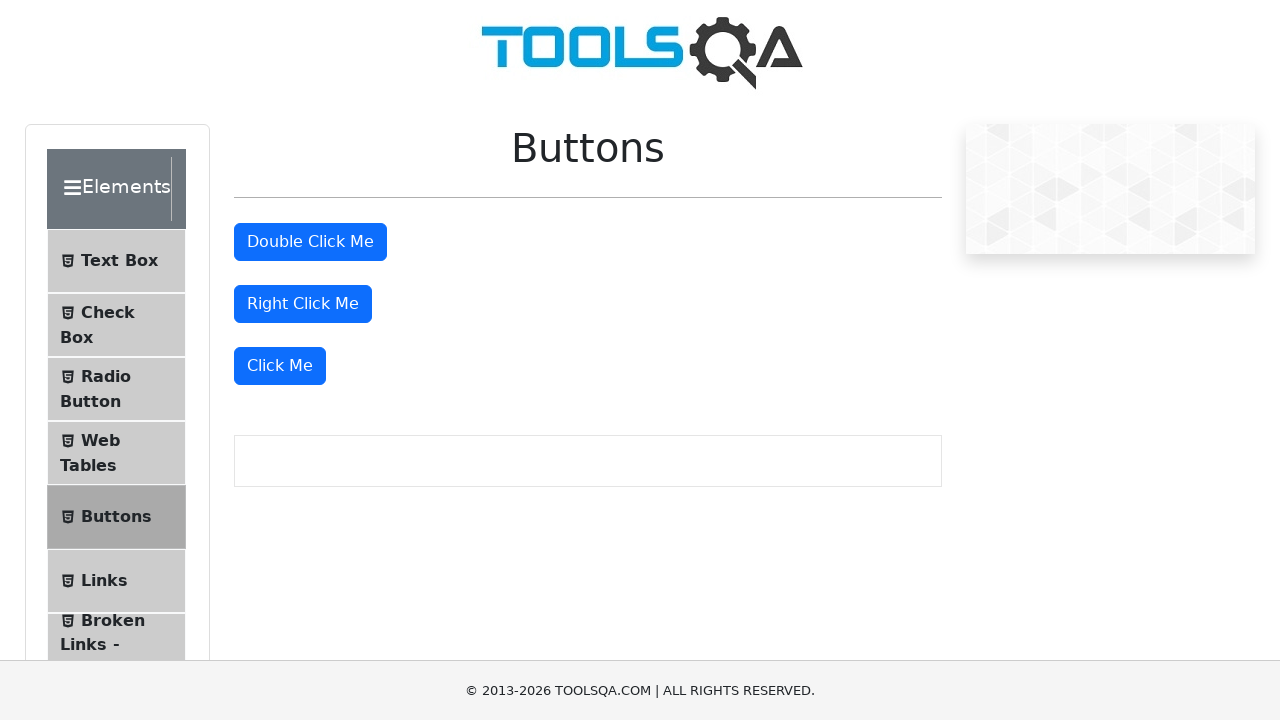

Located all primary buttons
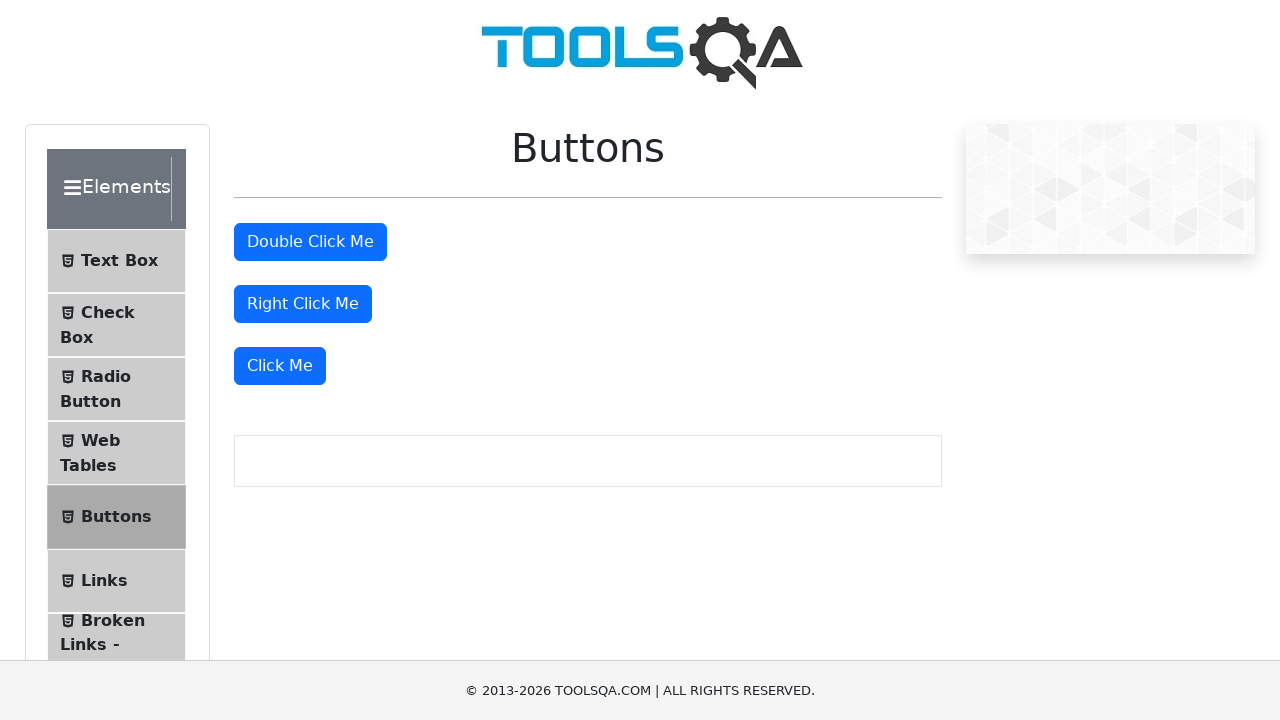

Clicked the third primary button (dynamic click button) at (280, 366) on button.btn.btn-primary >> nth=2
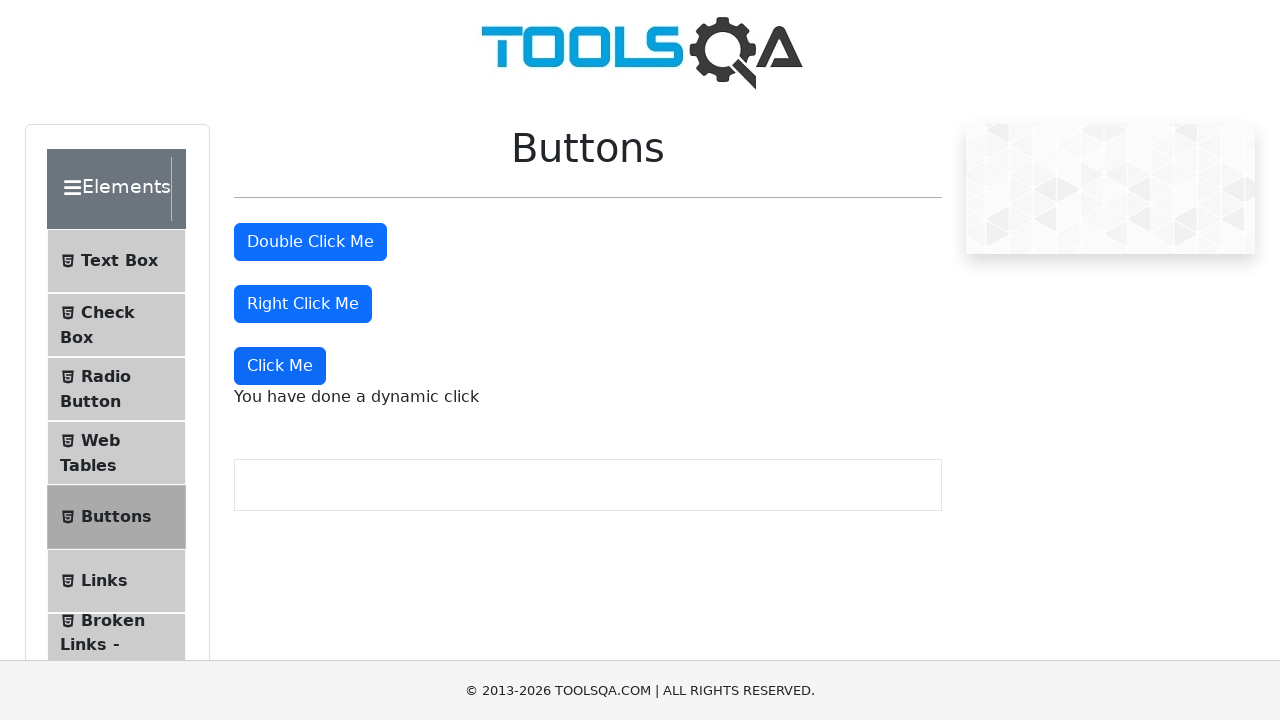

Waited for dynamic click success message to appear
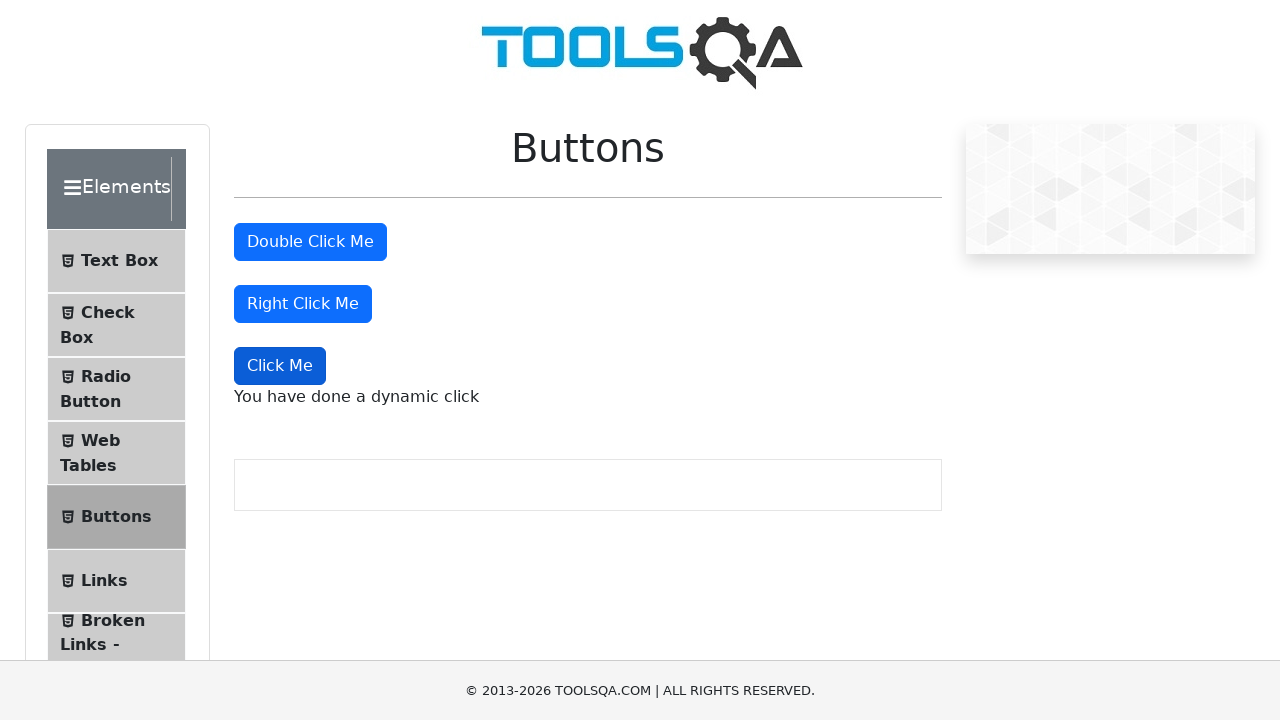

Located the dynamic click message element
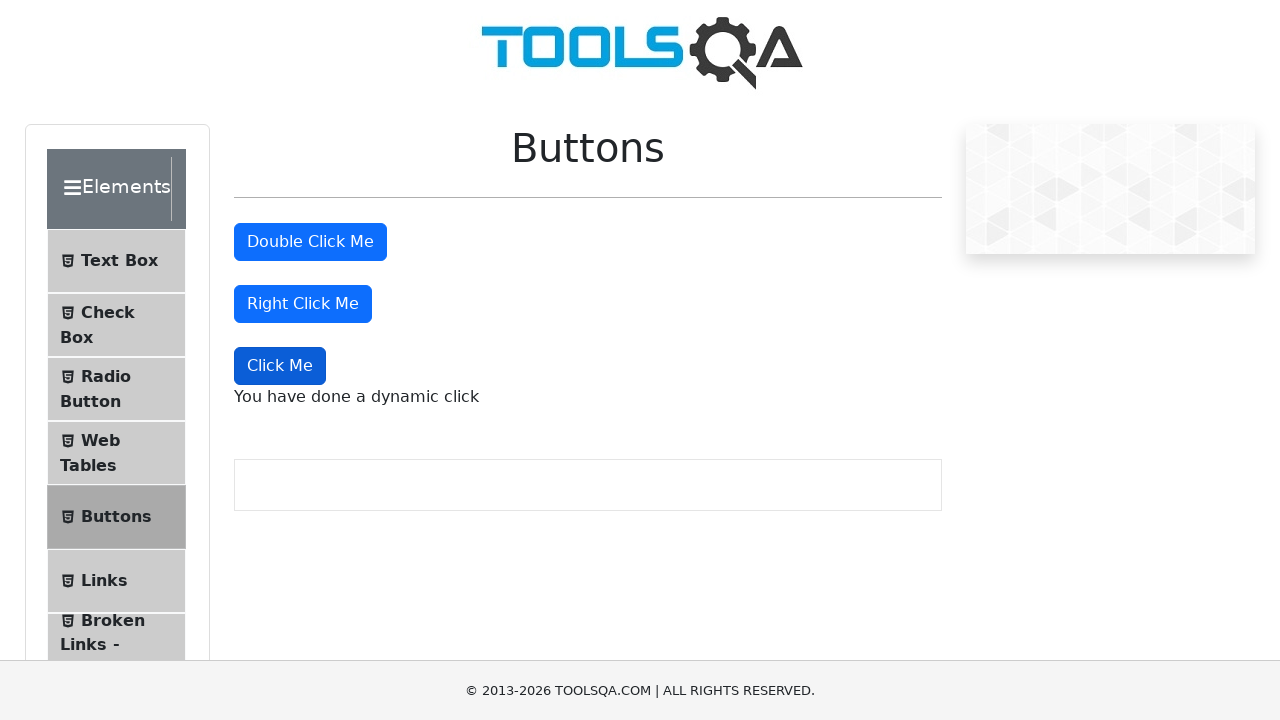

Verified success message displays 'You have done a dynamic click'
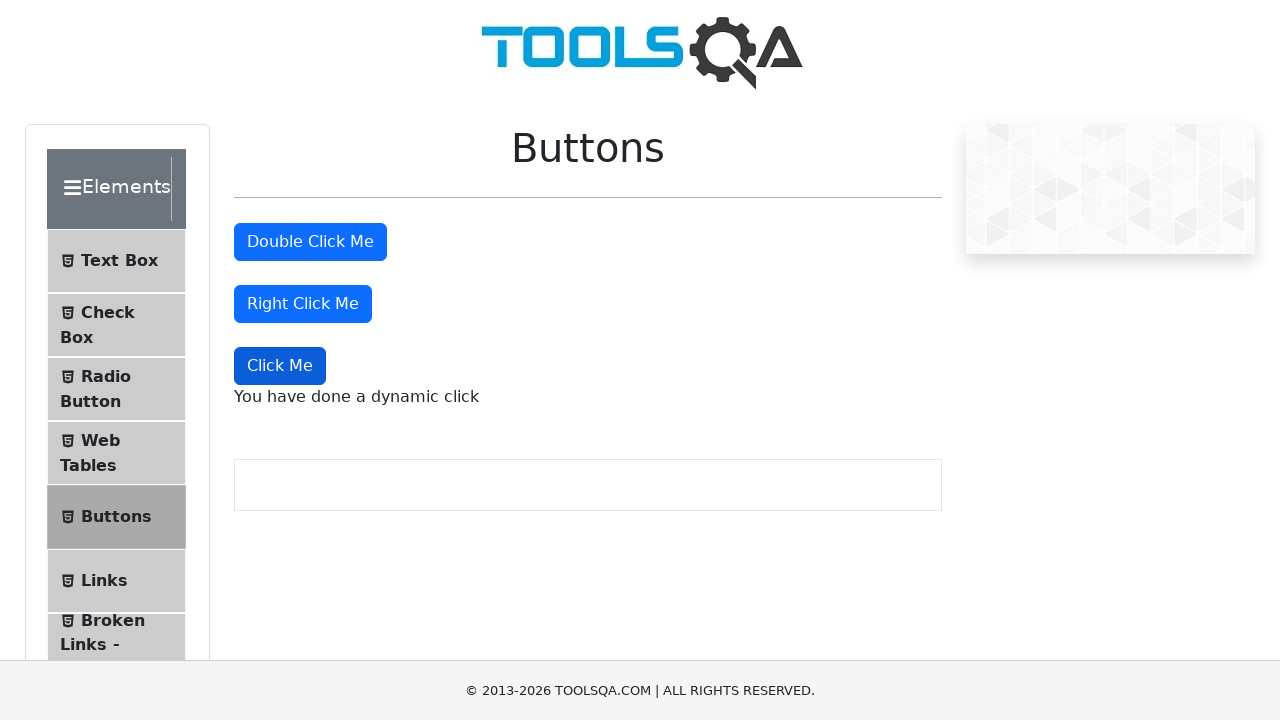

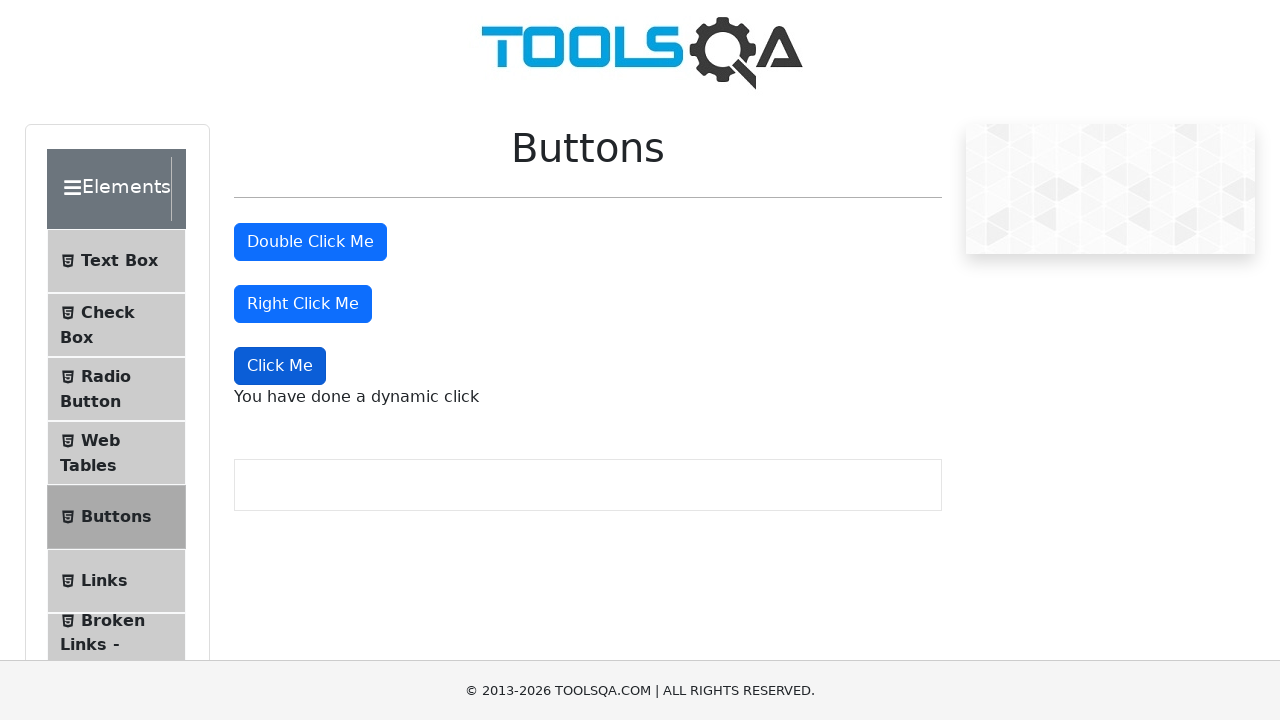